Tests window handling by opening a new window, switching to it, navigating through browser and alert links, and then closing the child window

Starting URL: https://leafground.com/window.xhtml

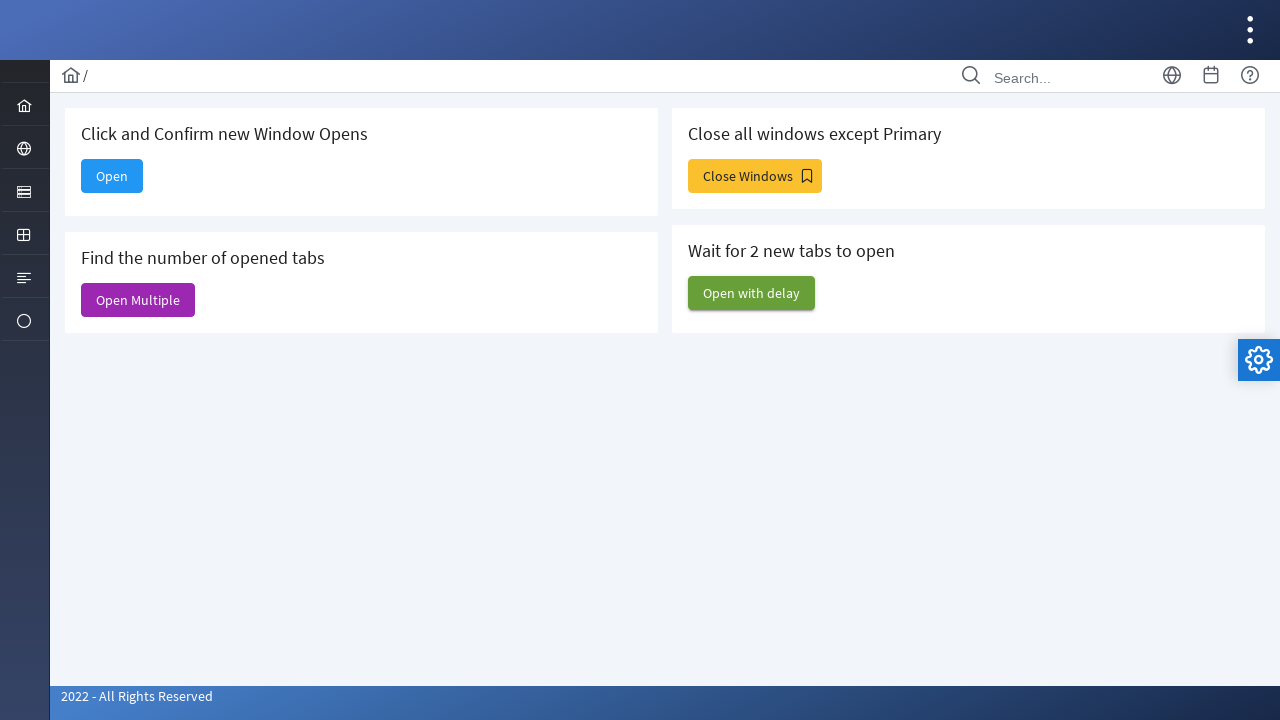

Clicked Open button to open new window at (112, 176) on xpath=//*[text()='Open']//parent::button
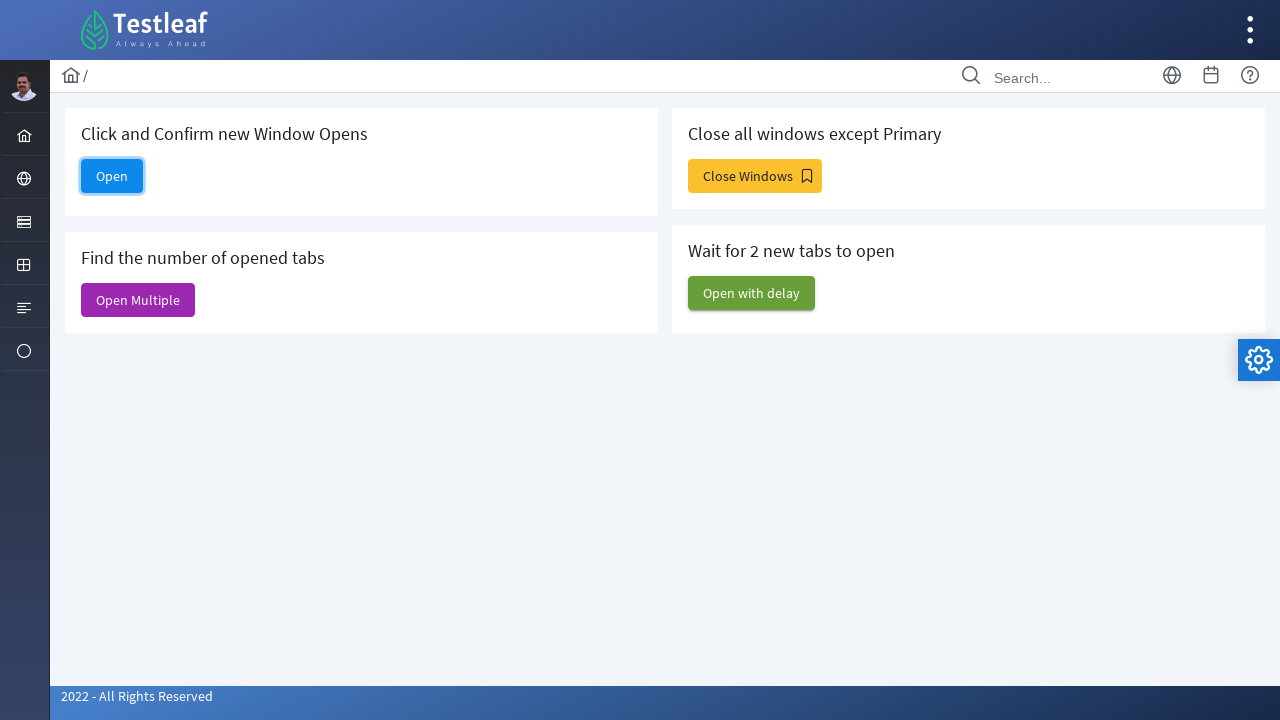

New window opened and captured
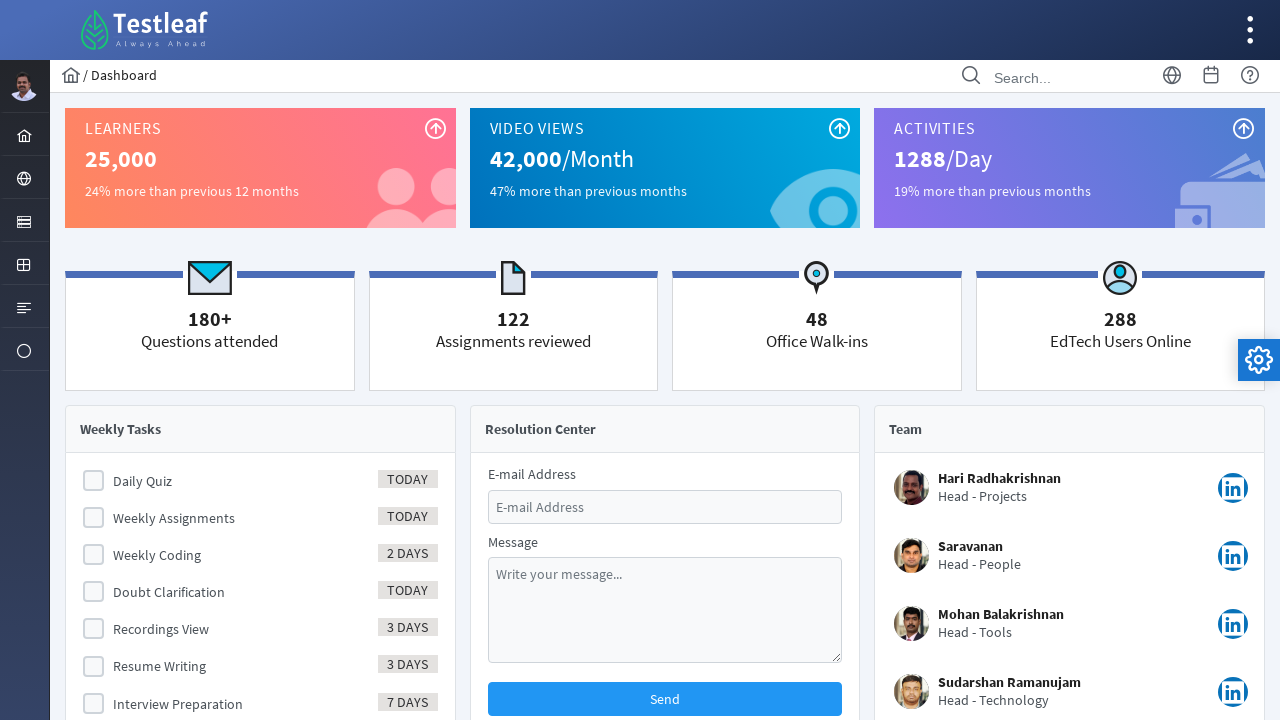

New window page load state completed
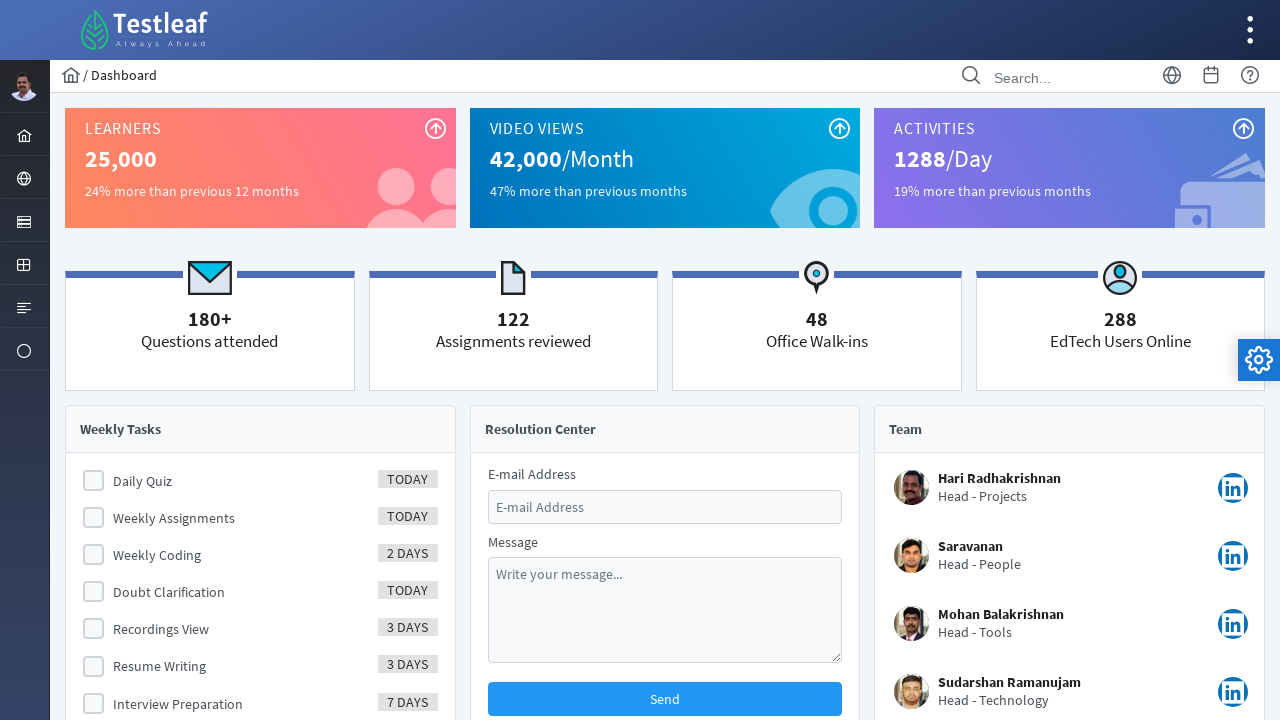

Clicked Browser link in new window at (24, 178) on xpath=//*[text()='Browser']//ancestor::a
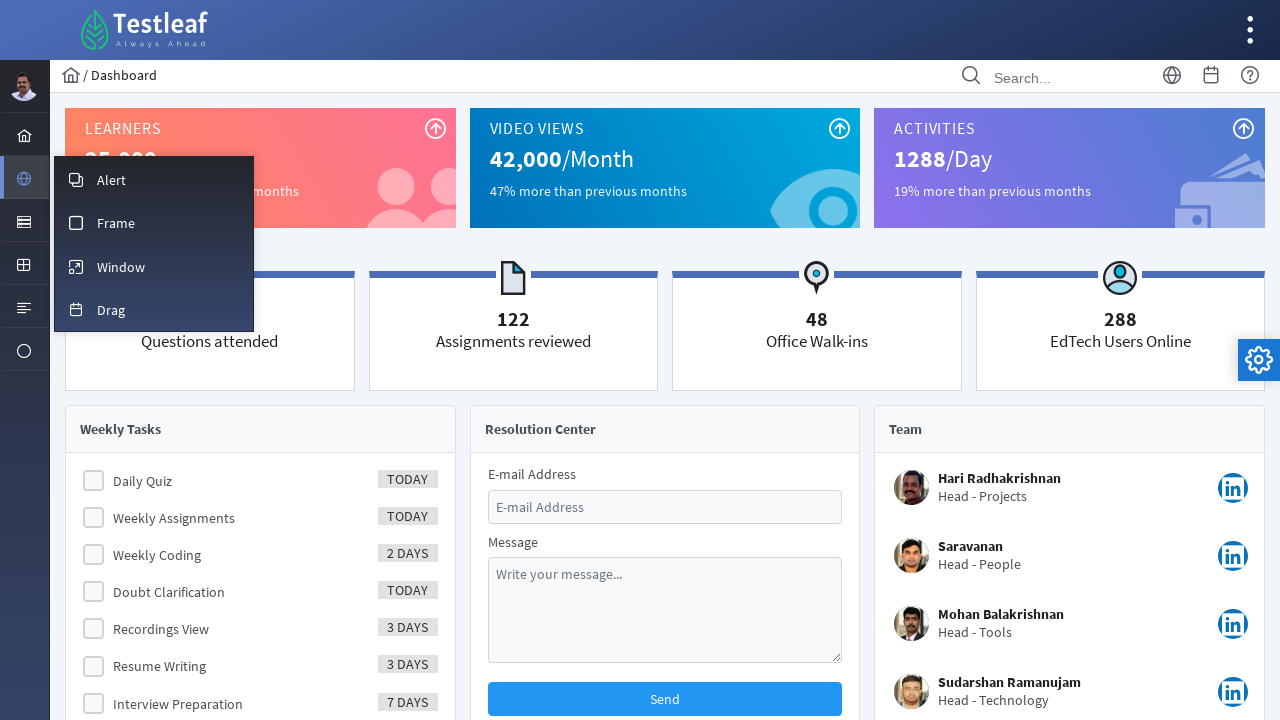

Clicked Alert link in new window at (154, 179) on xpath=//*[text()='Alert']//ancestor::a
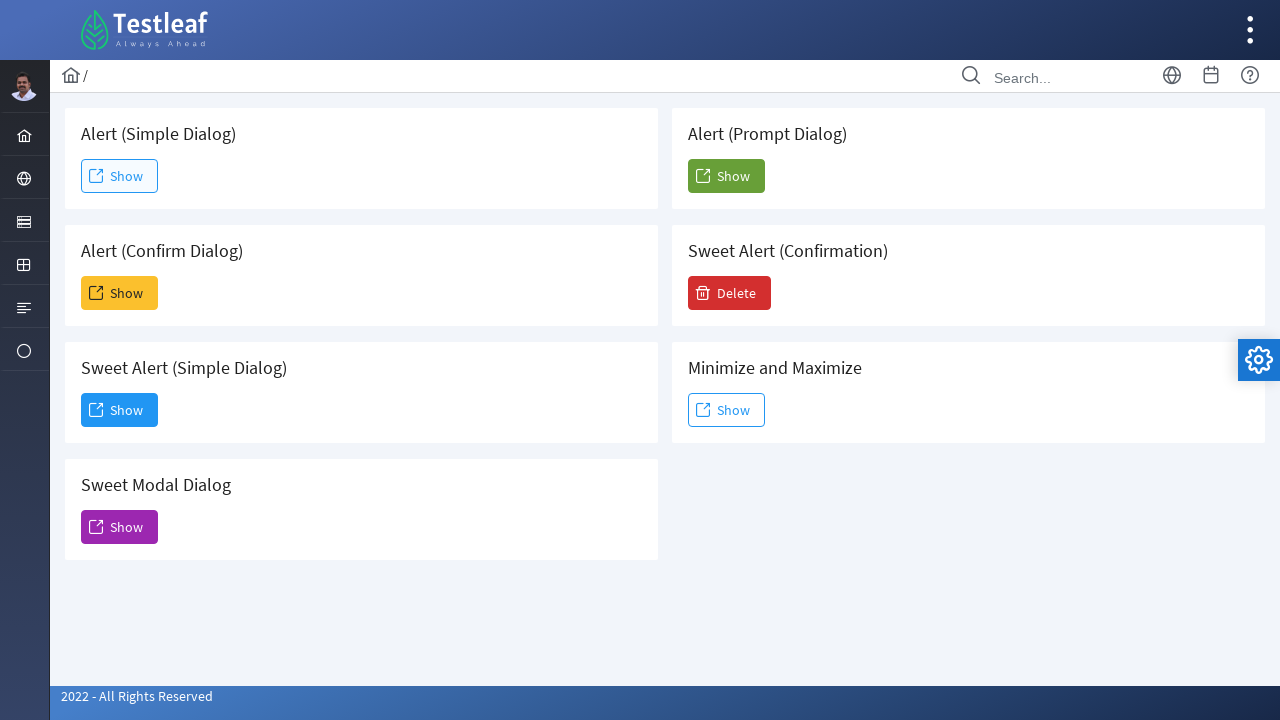

Show button became visible and clickable
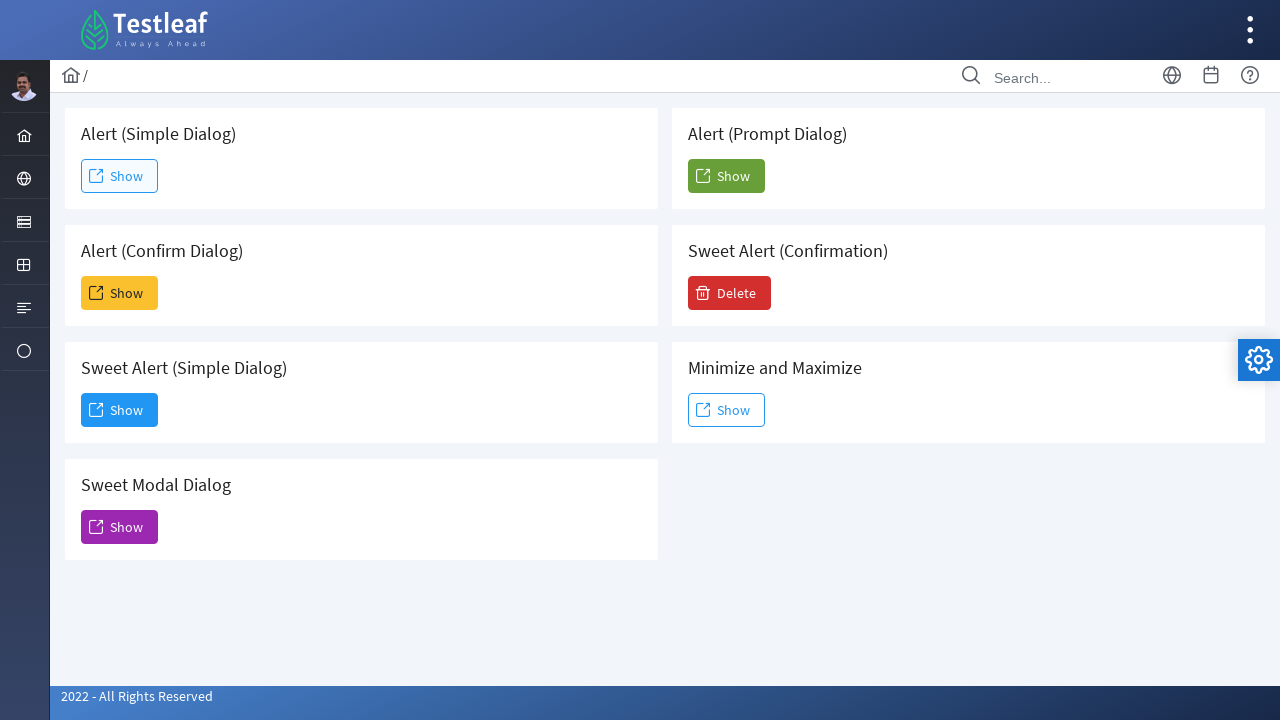

Closed the child window
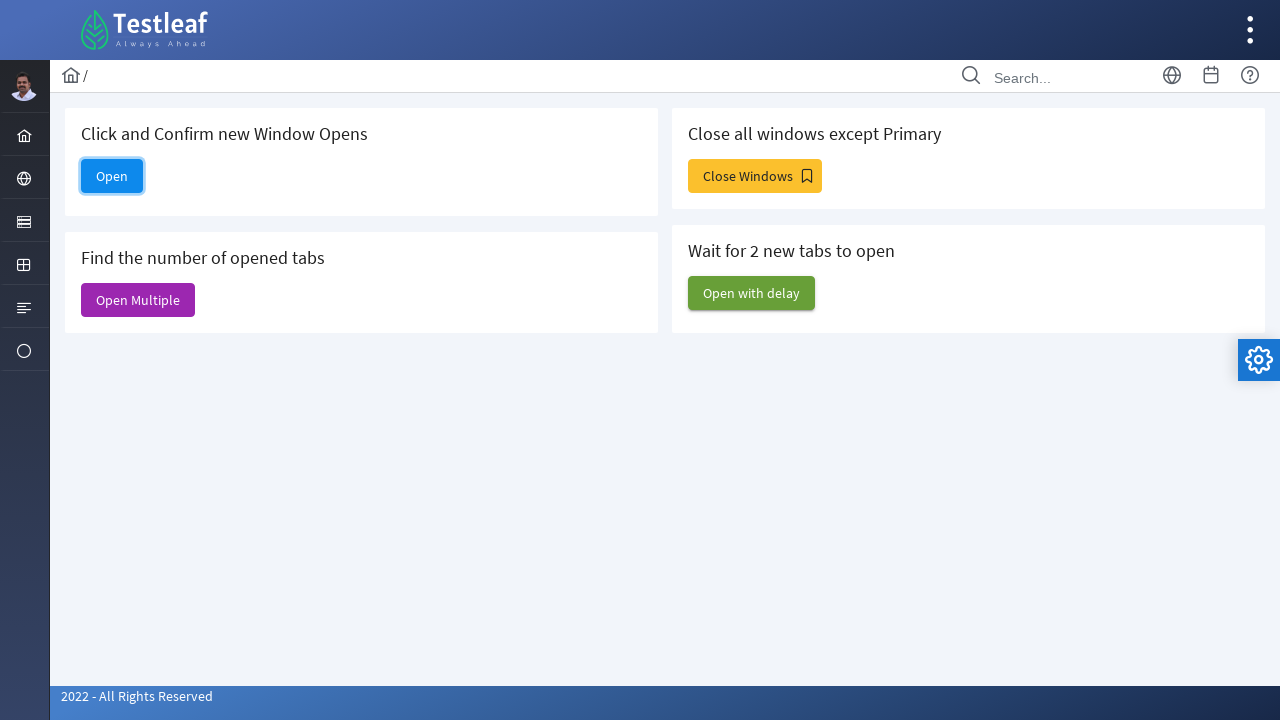

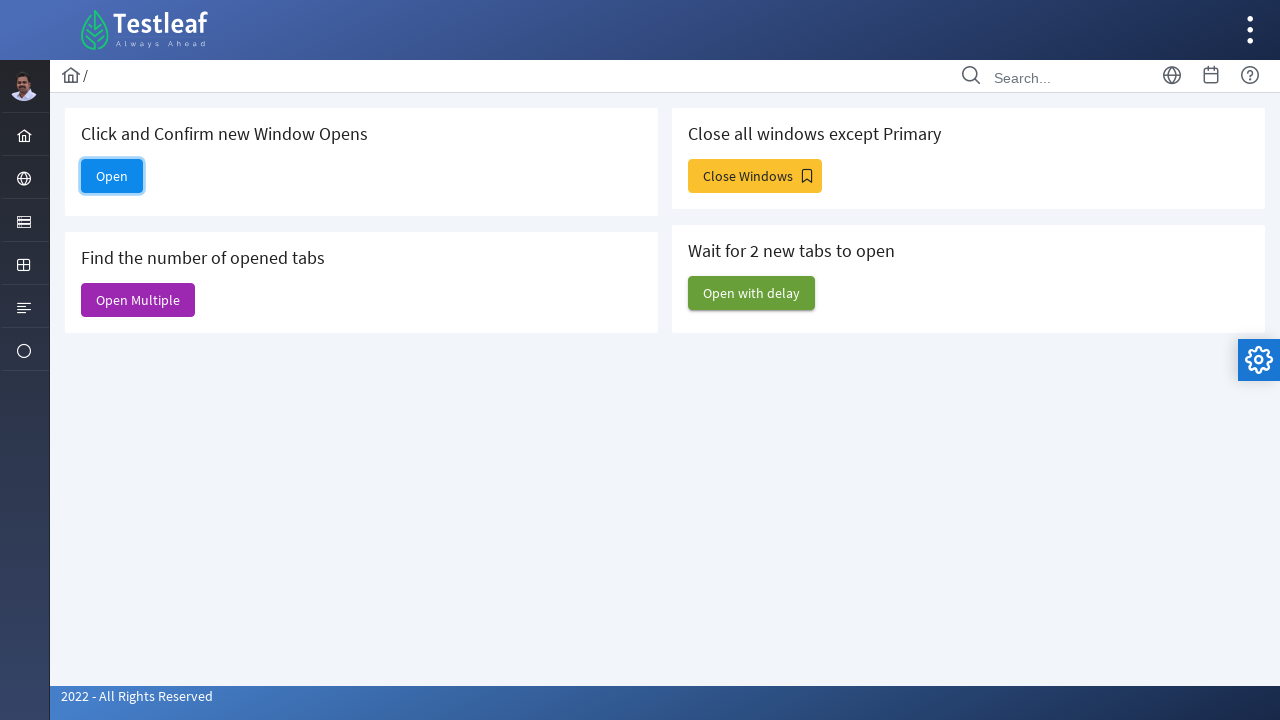